Types text into the datalist input field on the Selenium web form and verifies the typed text is correct.

Starting URL: https://www.selenium.dev/selenium/web/web-form.html

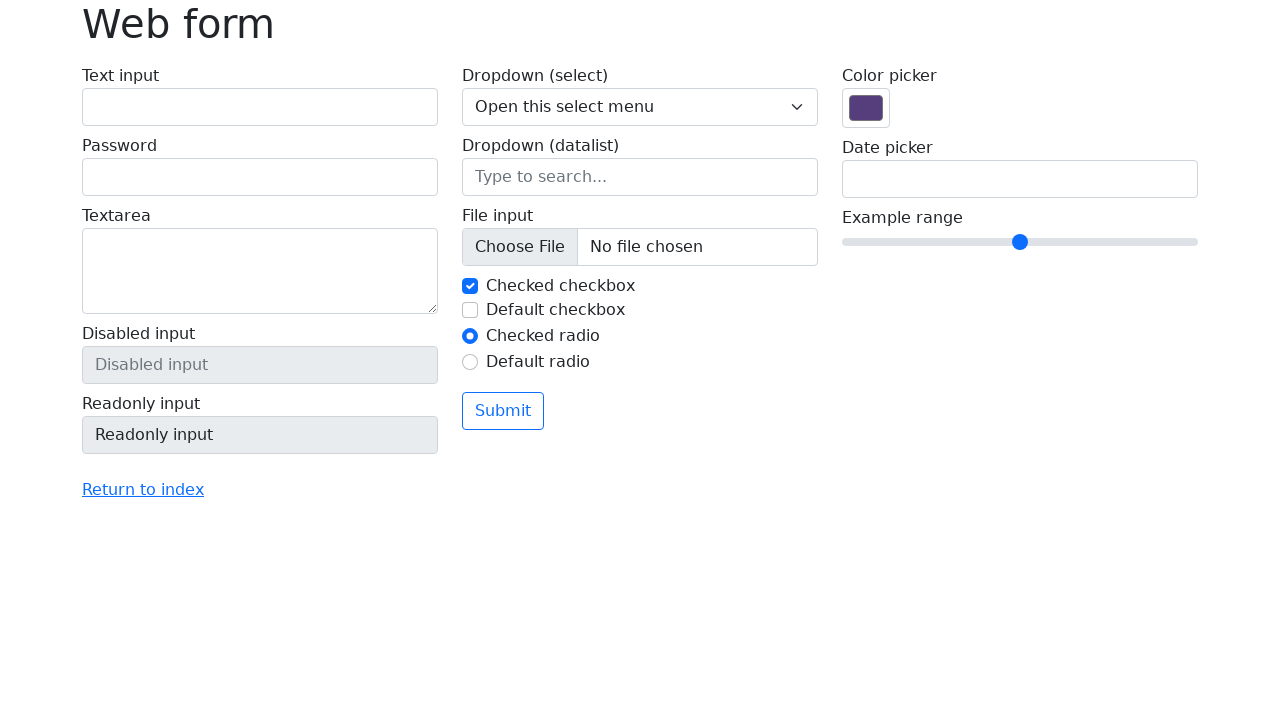

Located the datalist input field with name 'my-datalist'
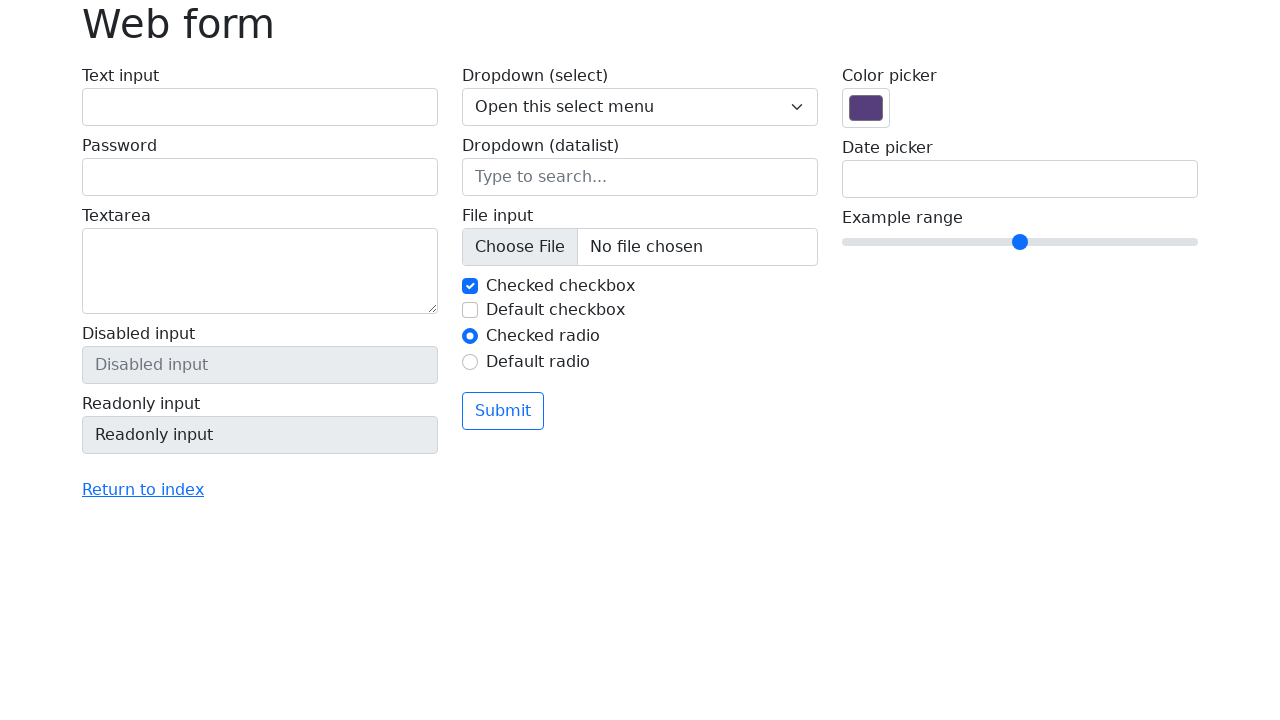

Set expected text to 'Seattle'
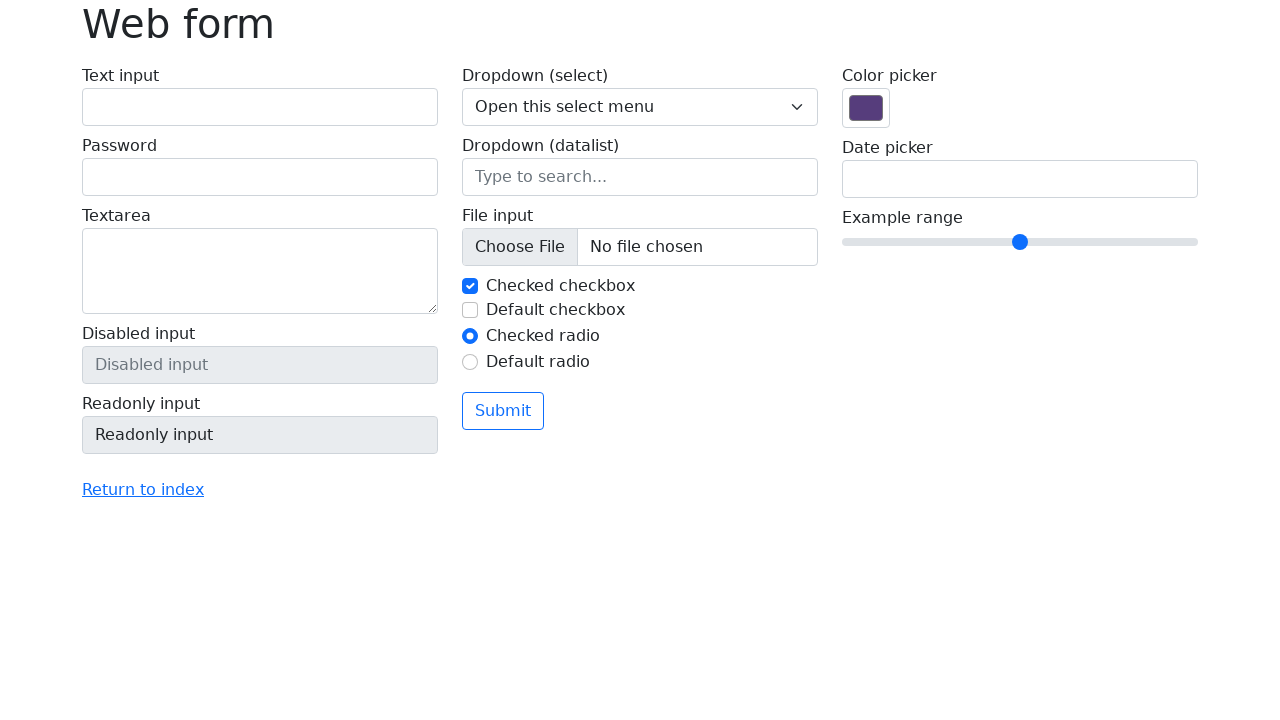

Typed 'Seattle' into the datalist input field on [name='my-datalist']
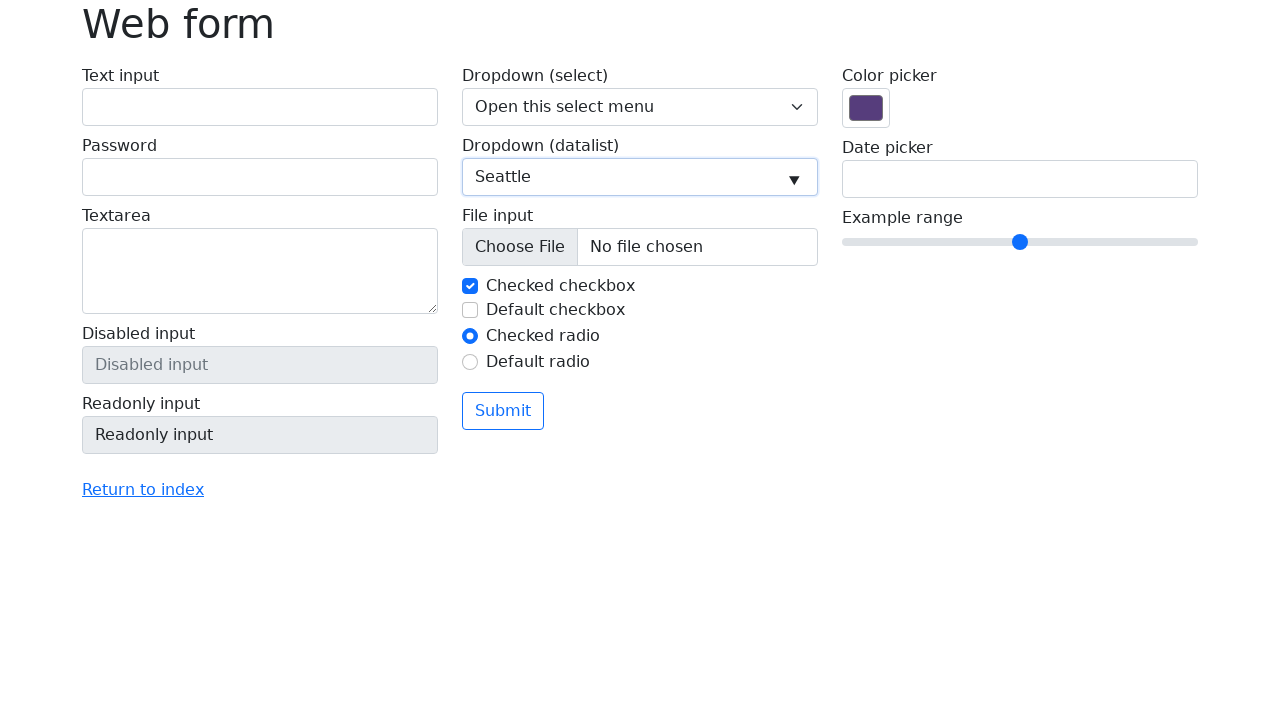

Retrieved the actual text value from the datalist input field
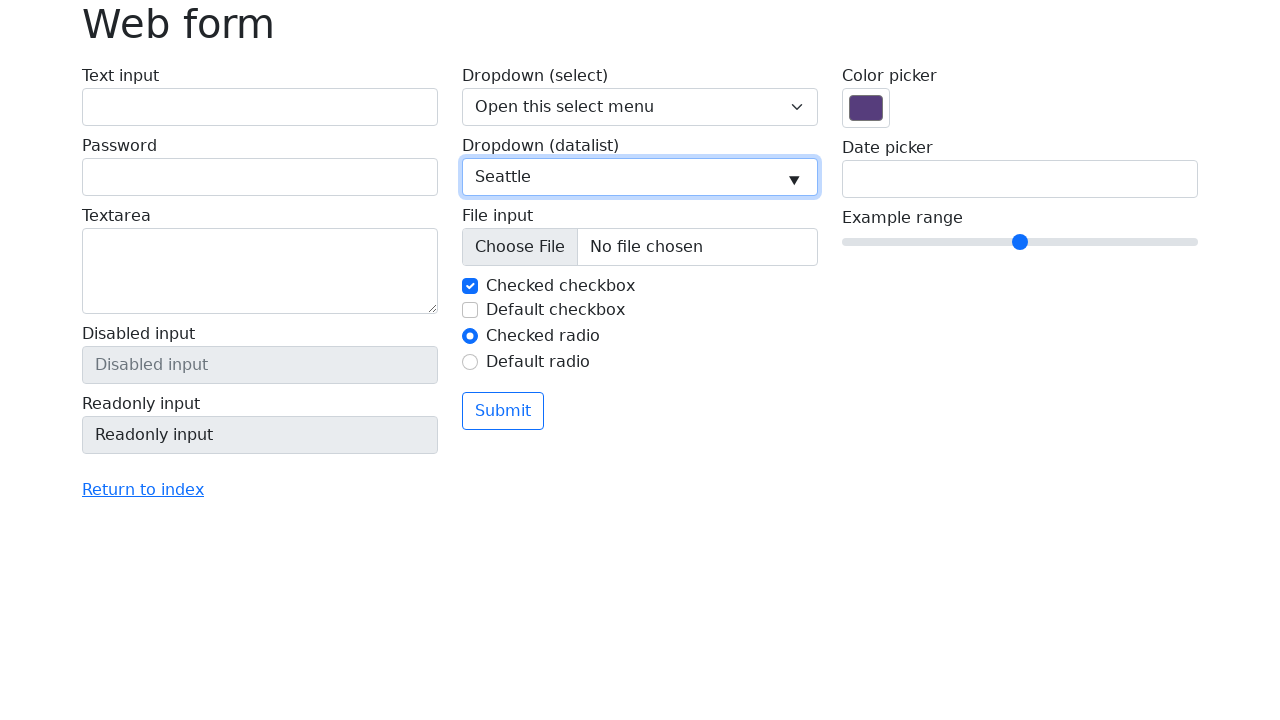

Verified that typed text matches expected value: 'Seattle'
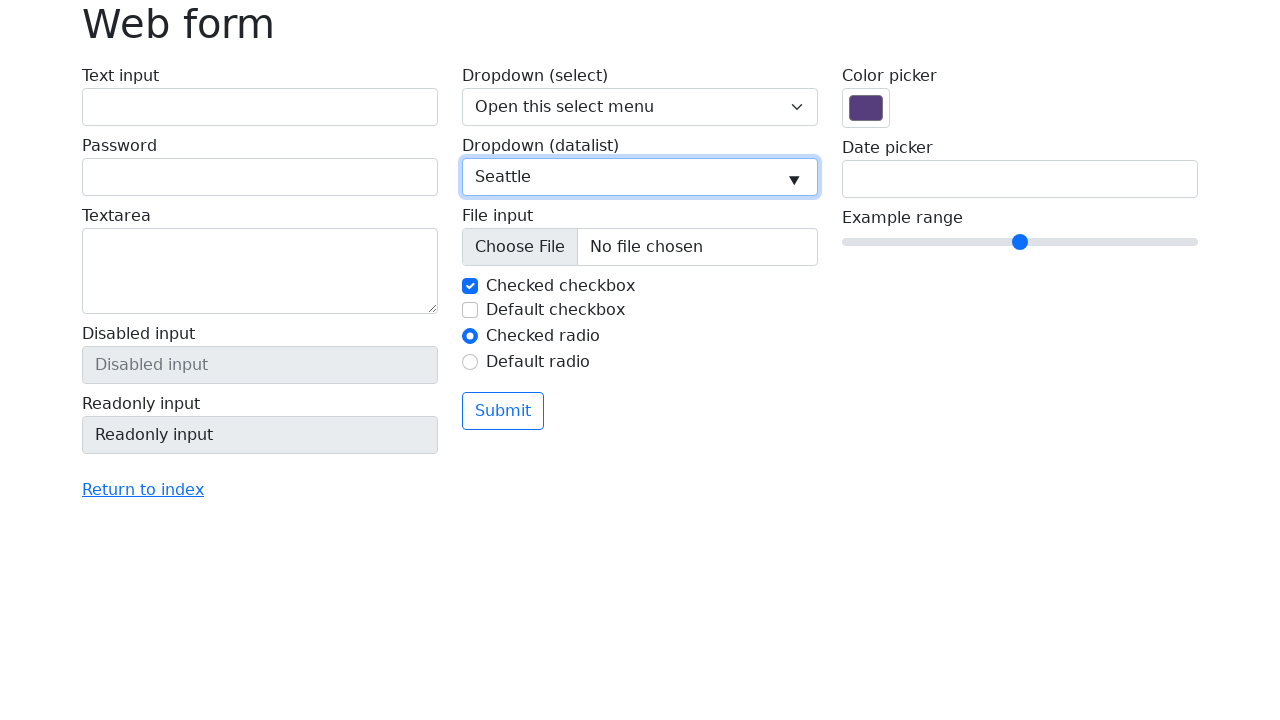

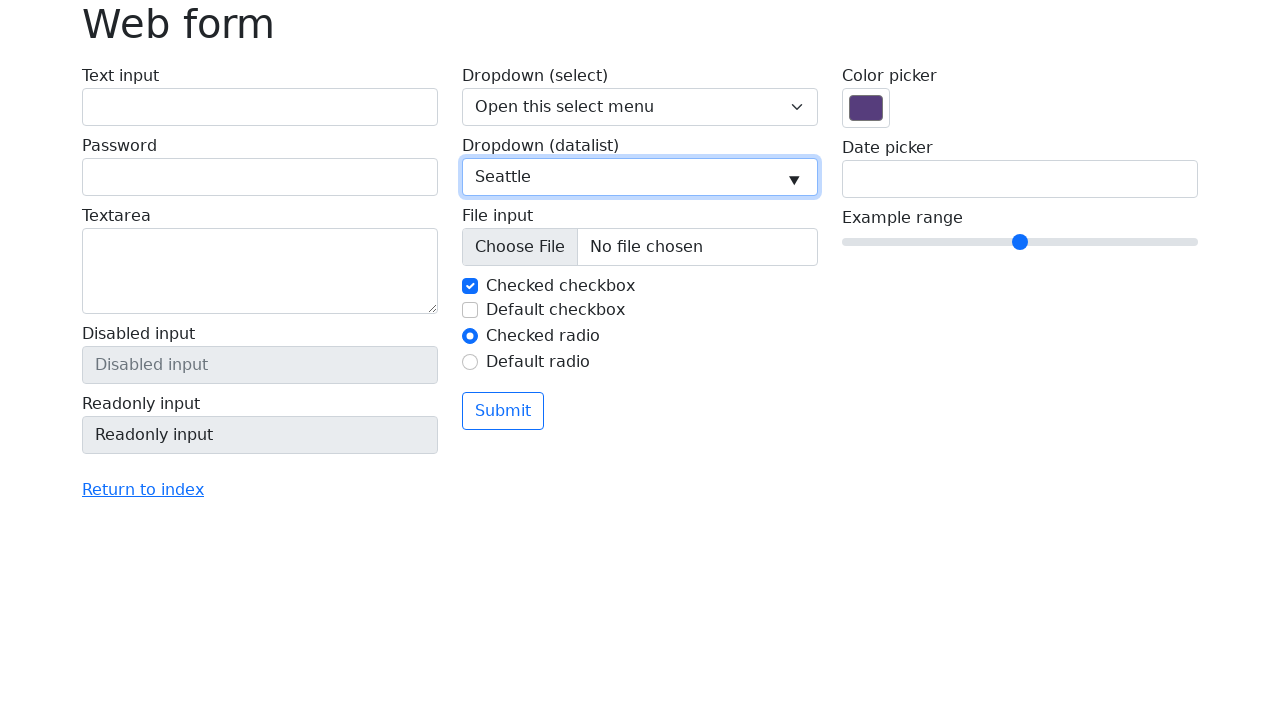